Tests window handling by opening a new browser window, verifying its content, and closing it

Starting URL: https://the-internet.herokuapp.com/windows

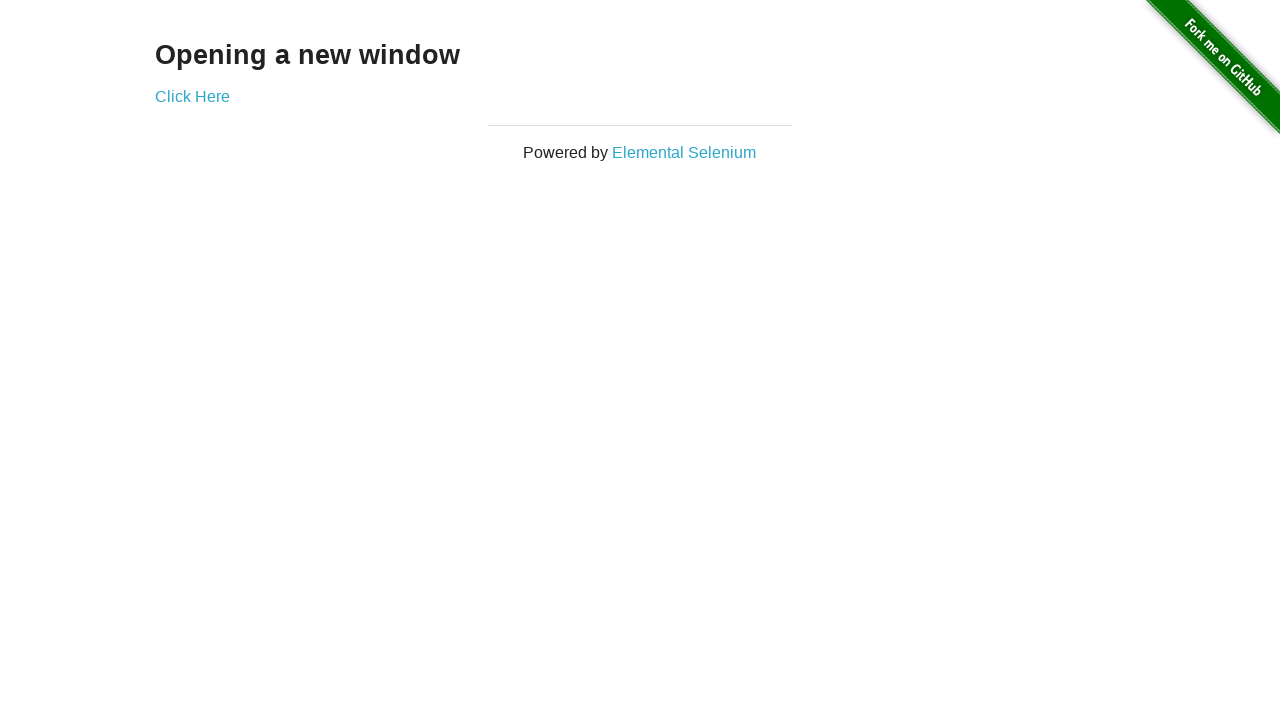

Waited for page heading to load
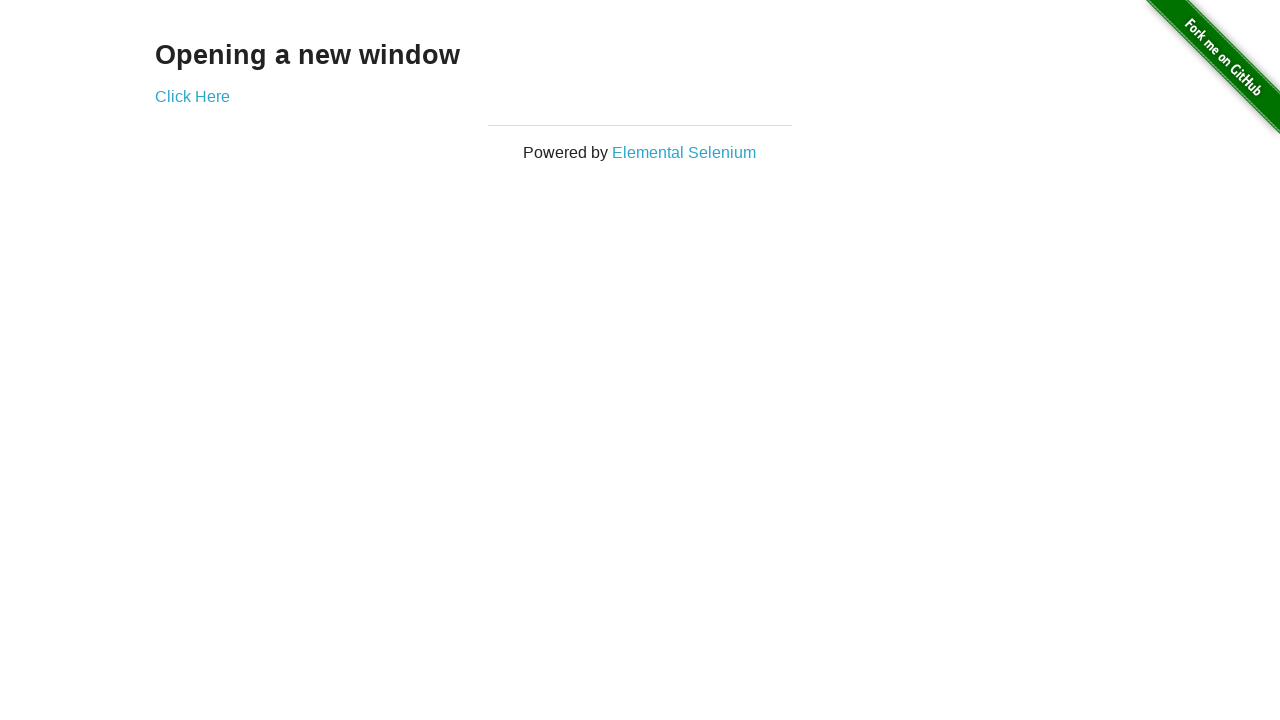

Retrieved page title: 'Opening a new window'
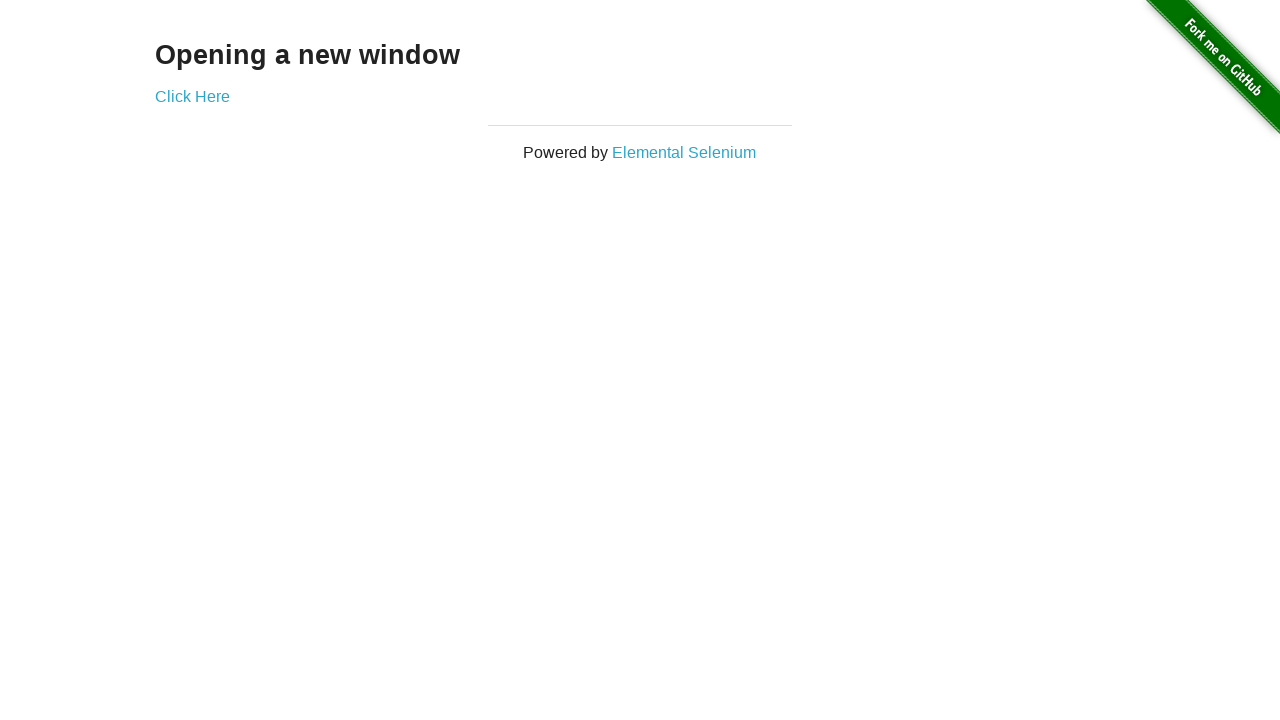

Verified page title matches expected value
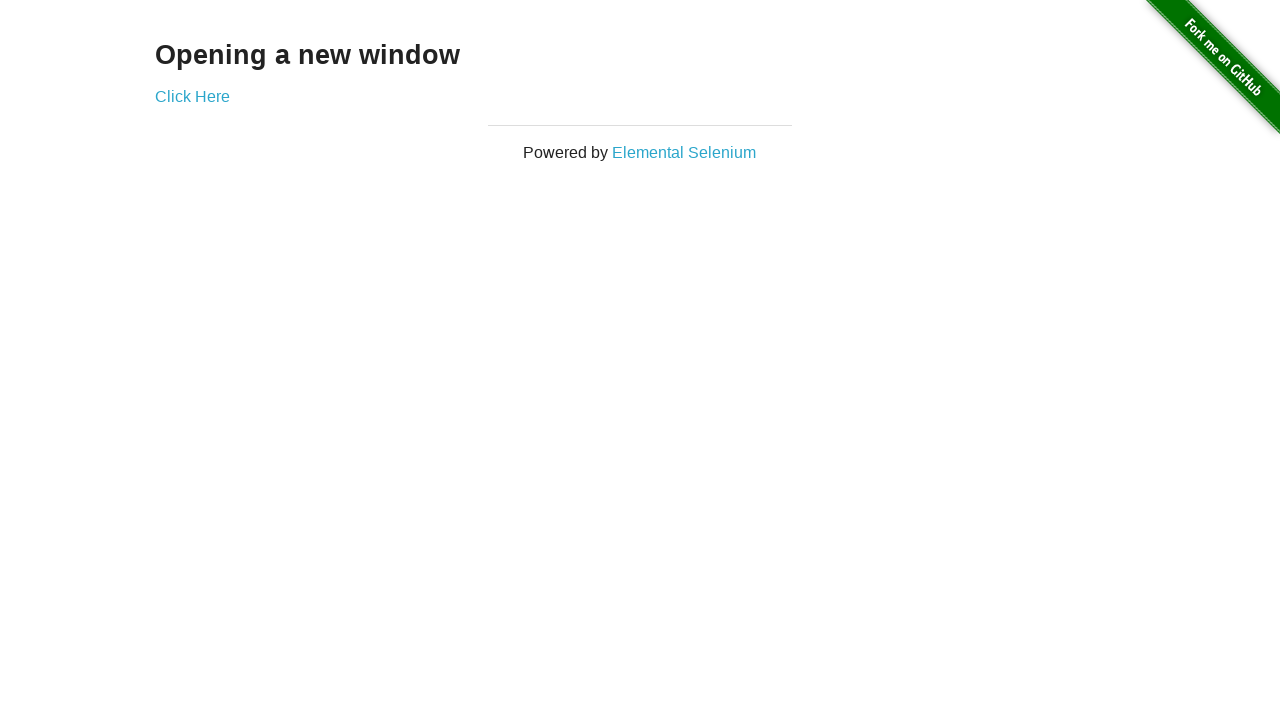

Clicked link to open new window at (192, 96) on a[href="/windows/new"]
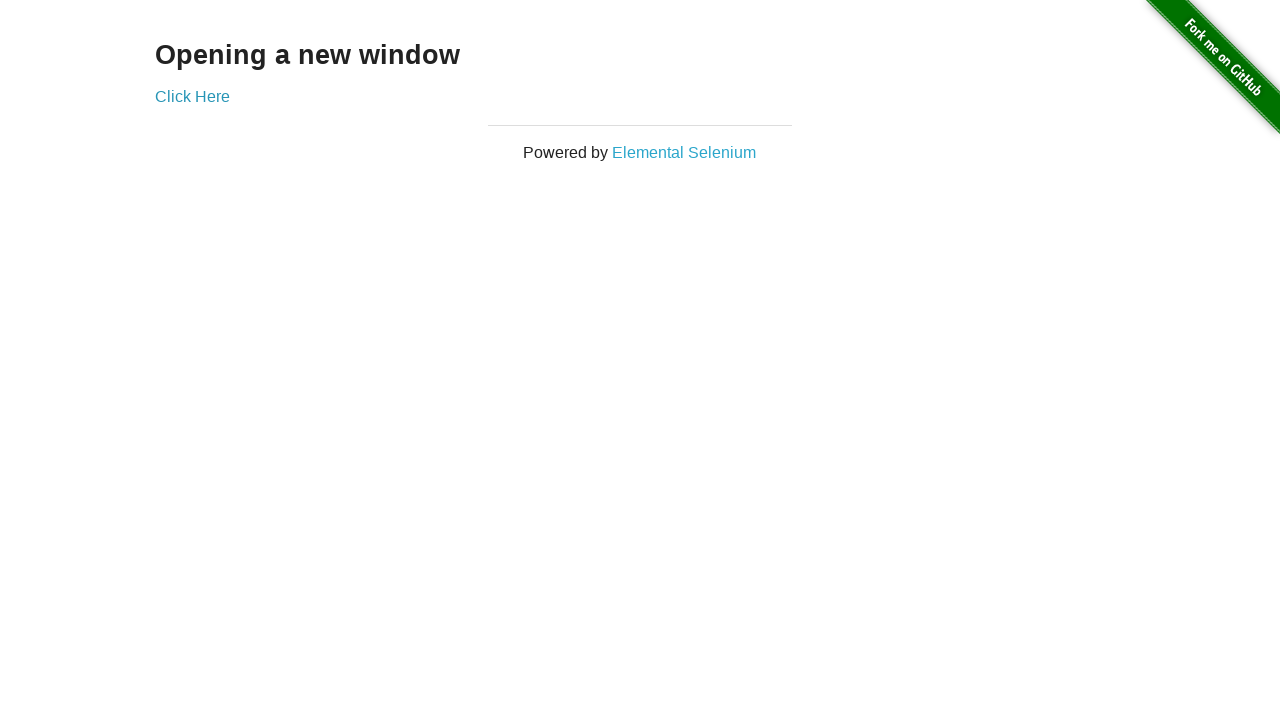

Captured new window reference
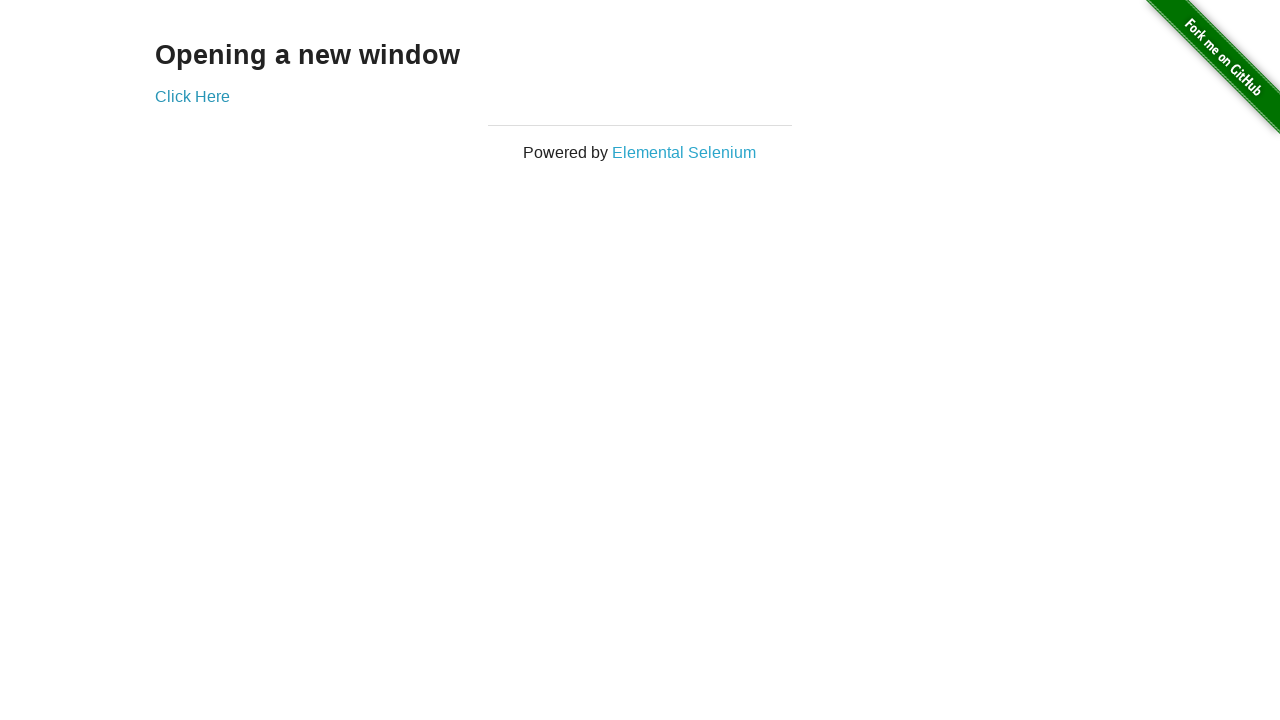

New window fully loaded
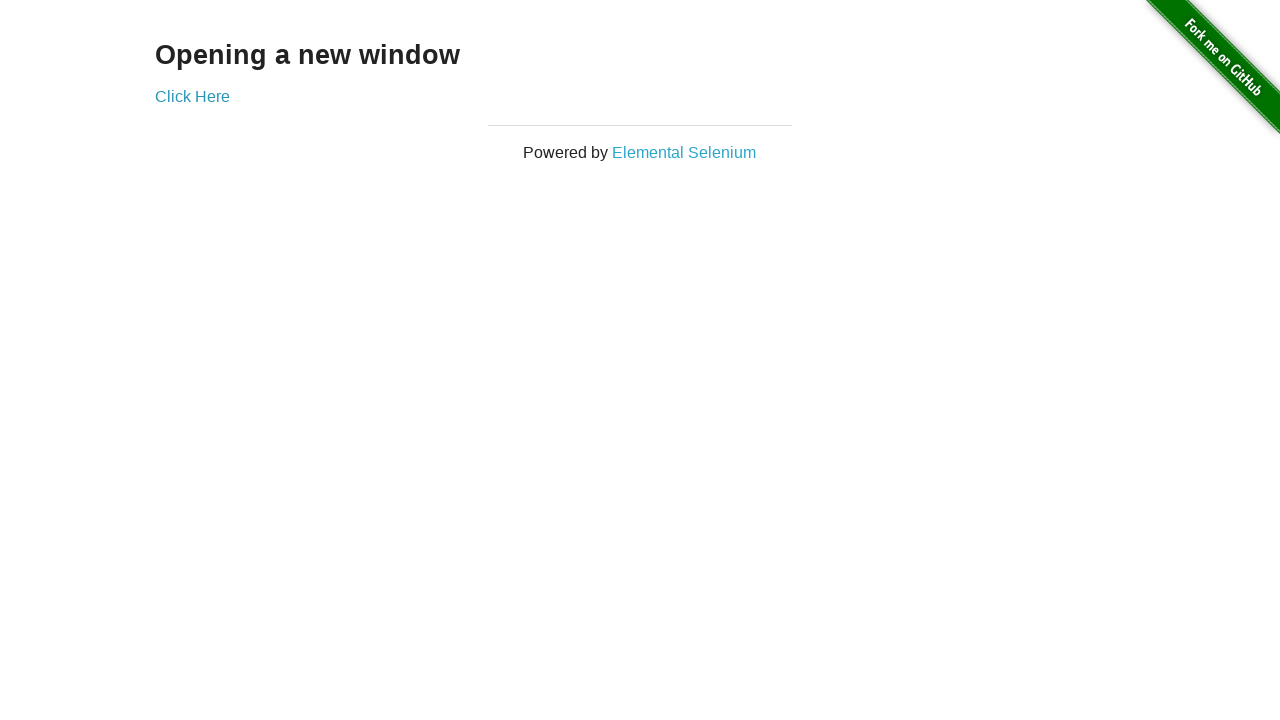

Retrieved new window title: 'New Window'
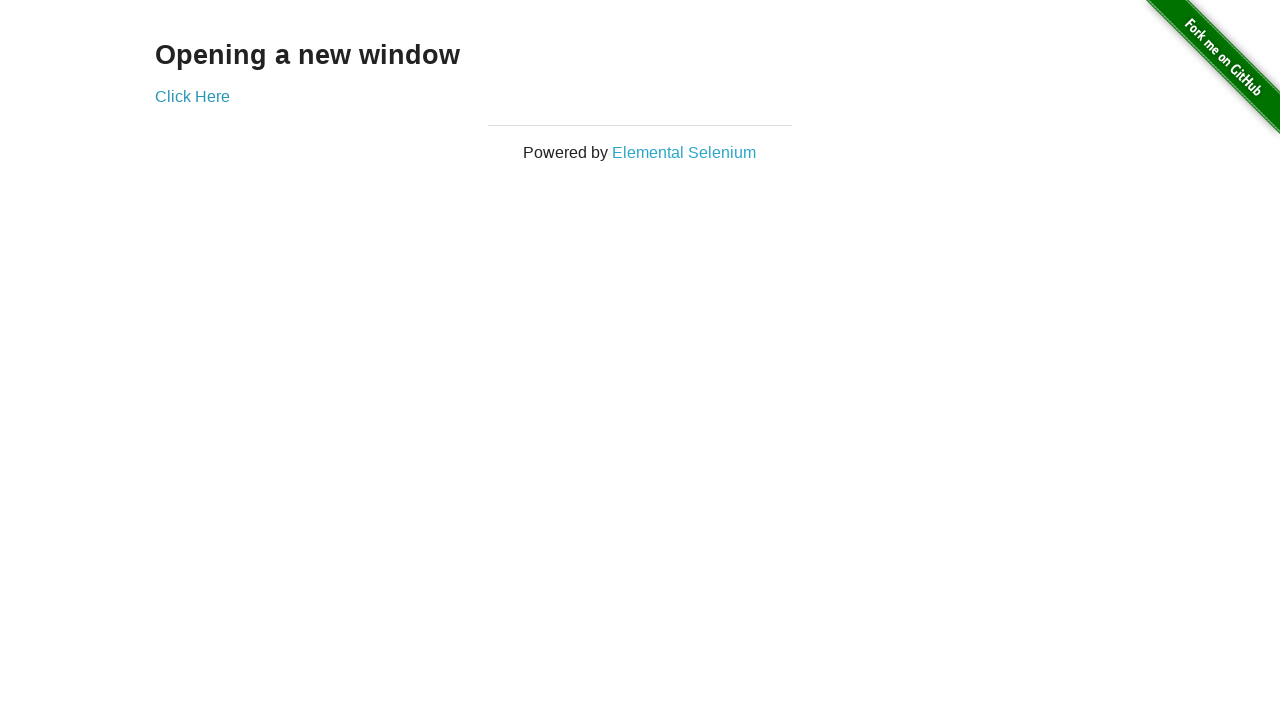

Verified new window title matches expected value
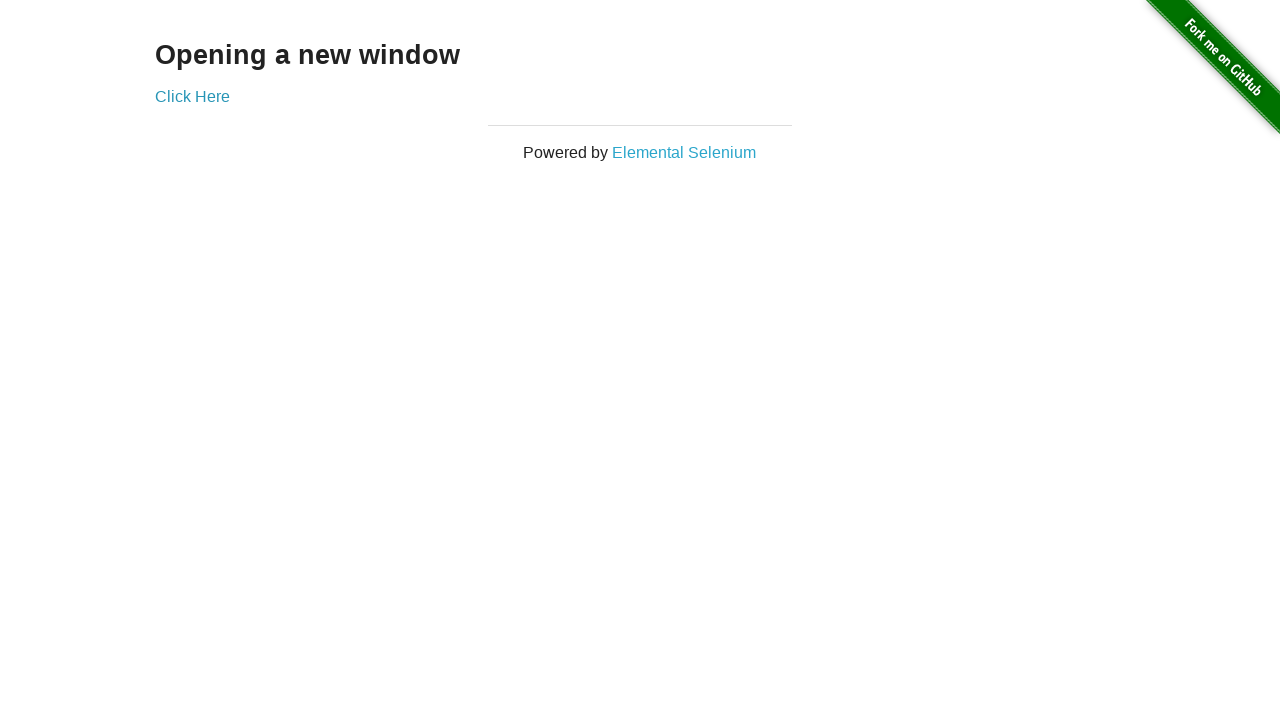

Closed new window
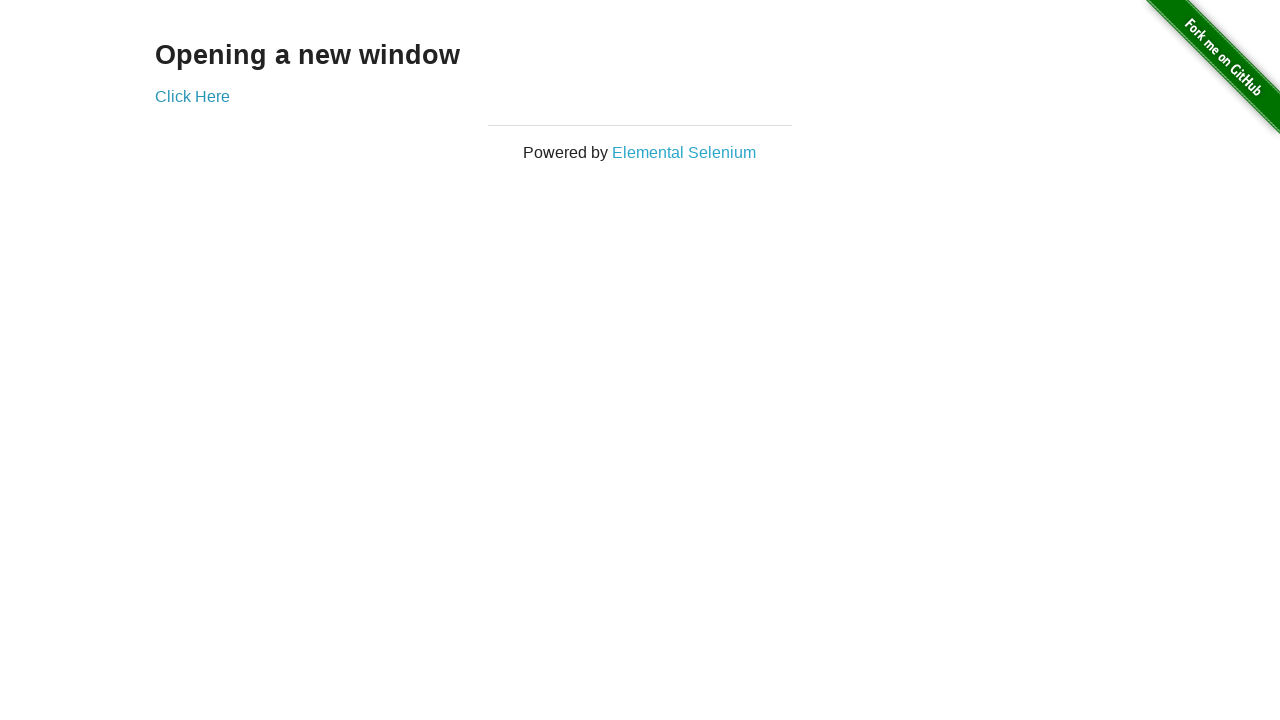

Verified original window is still active with correct title
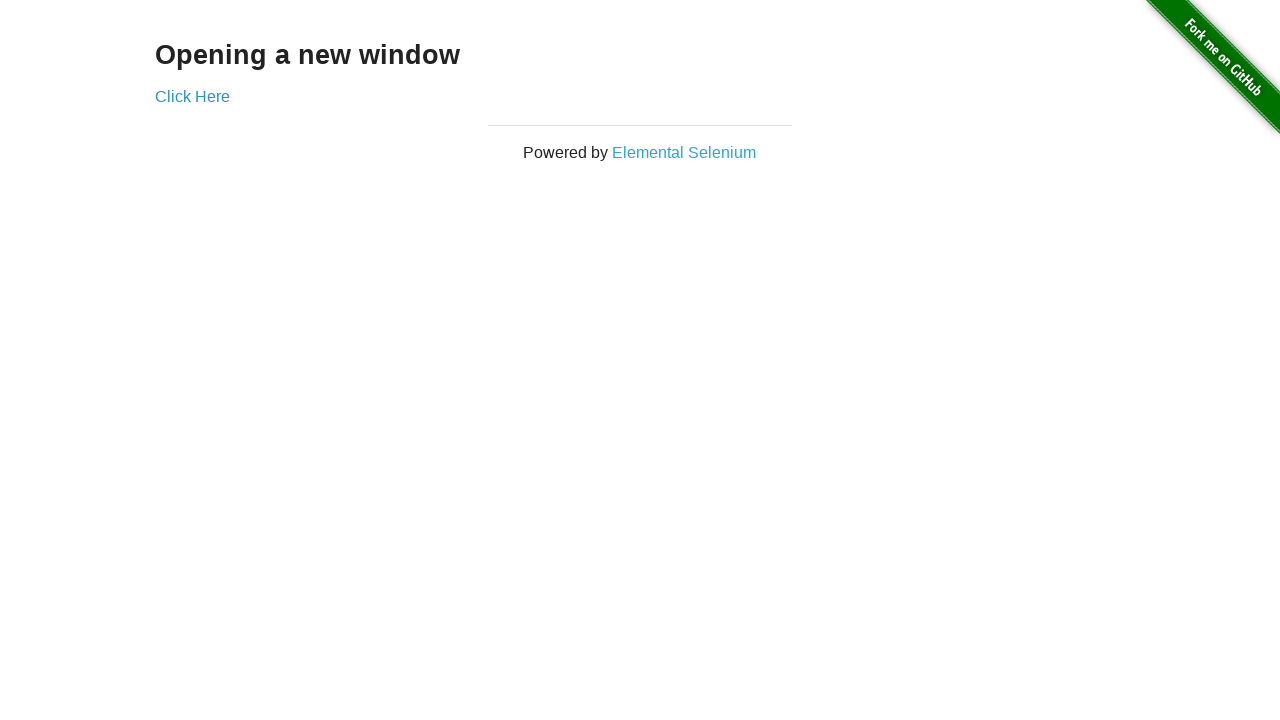

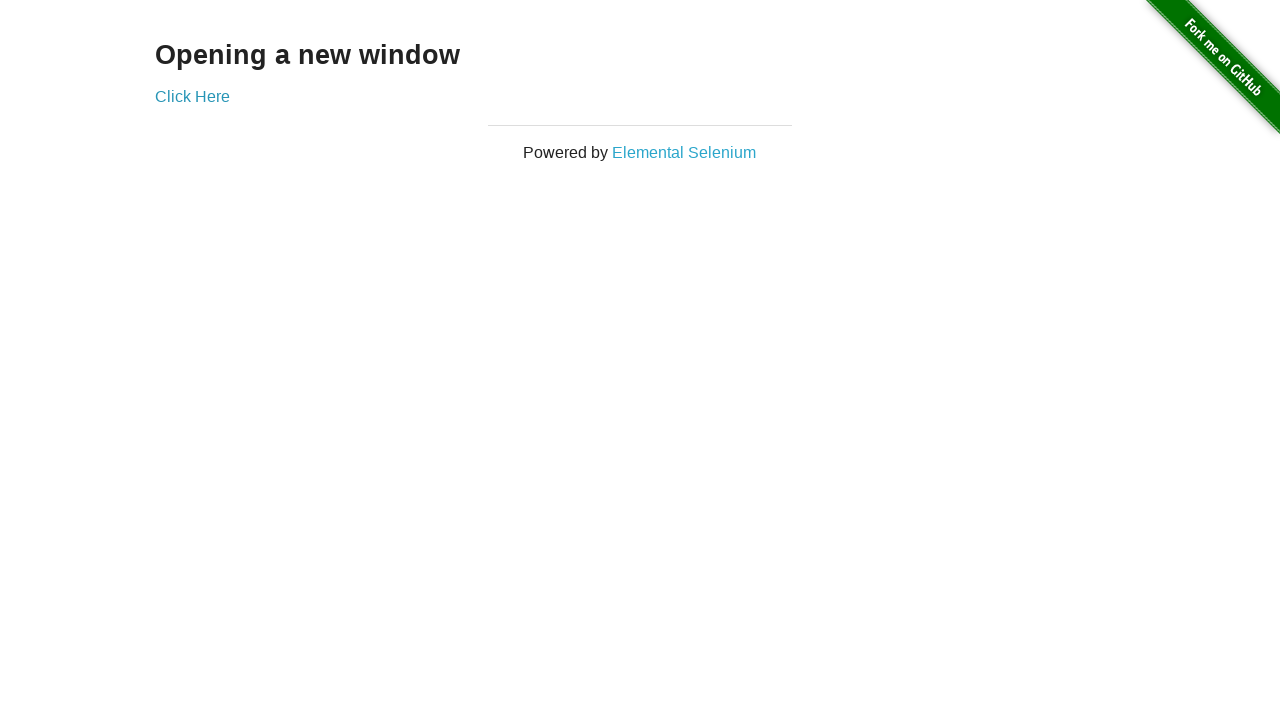